Verifies that the home page of Automation Exercise website loads successfully by checking the page title

Starting URL: http://automationexercise.com

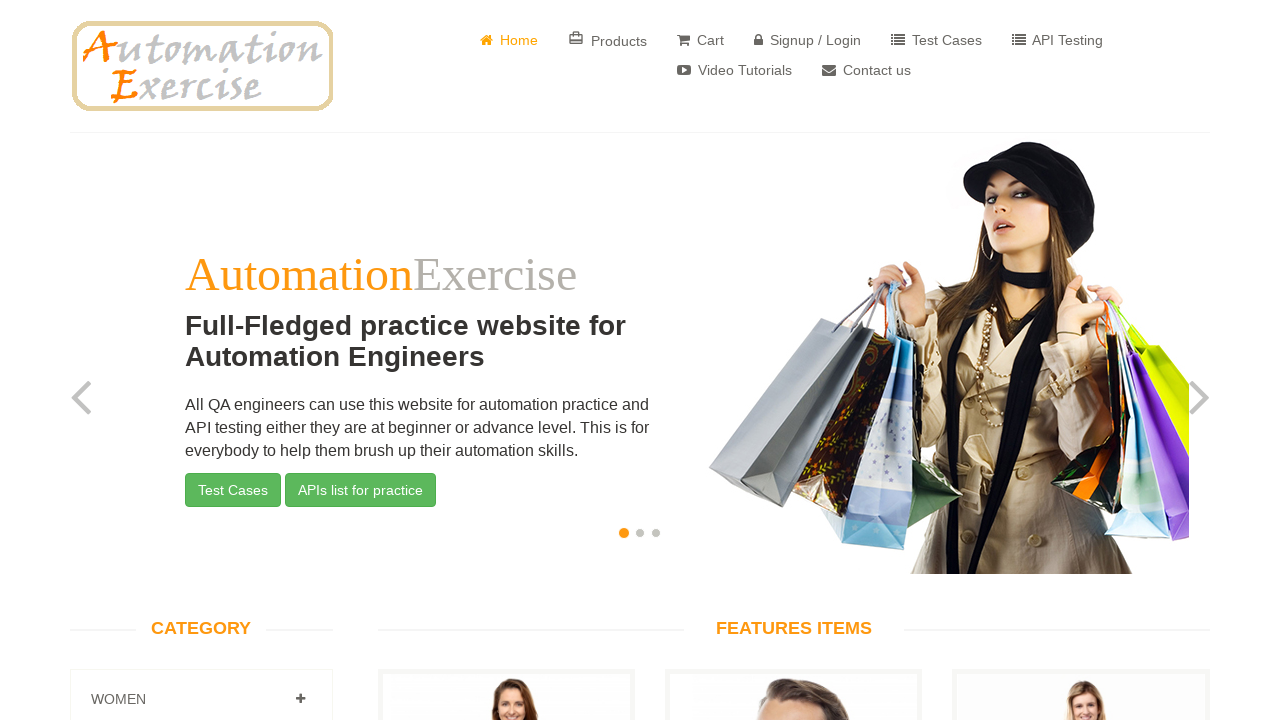

Verified page title is 'Automation Exercise'
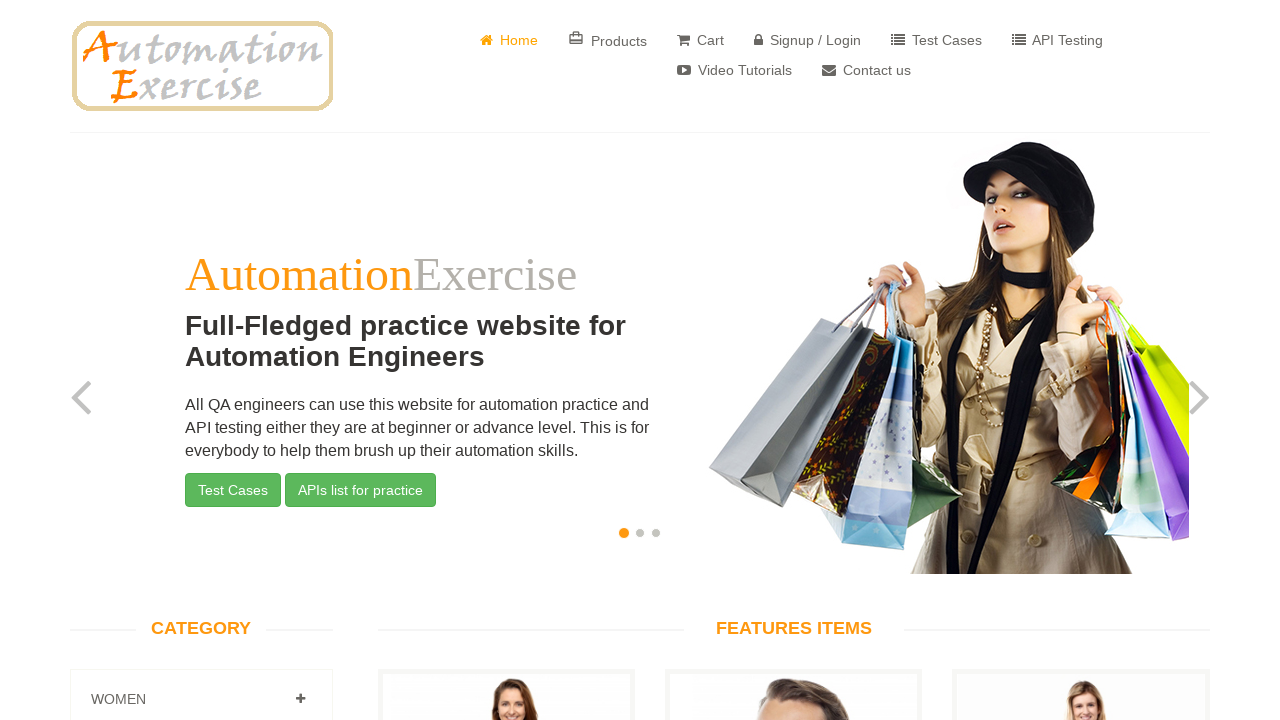

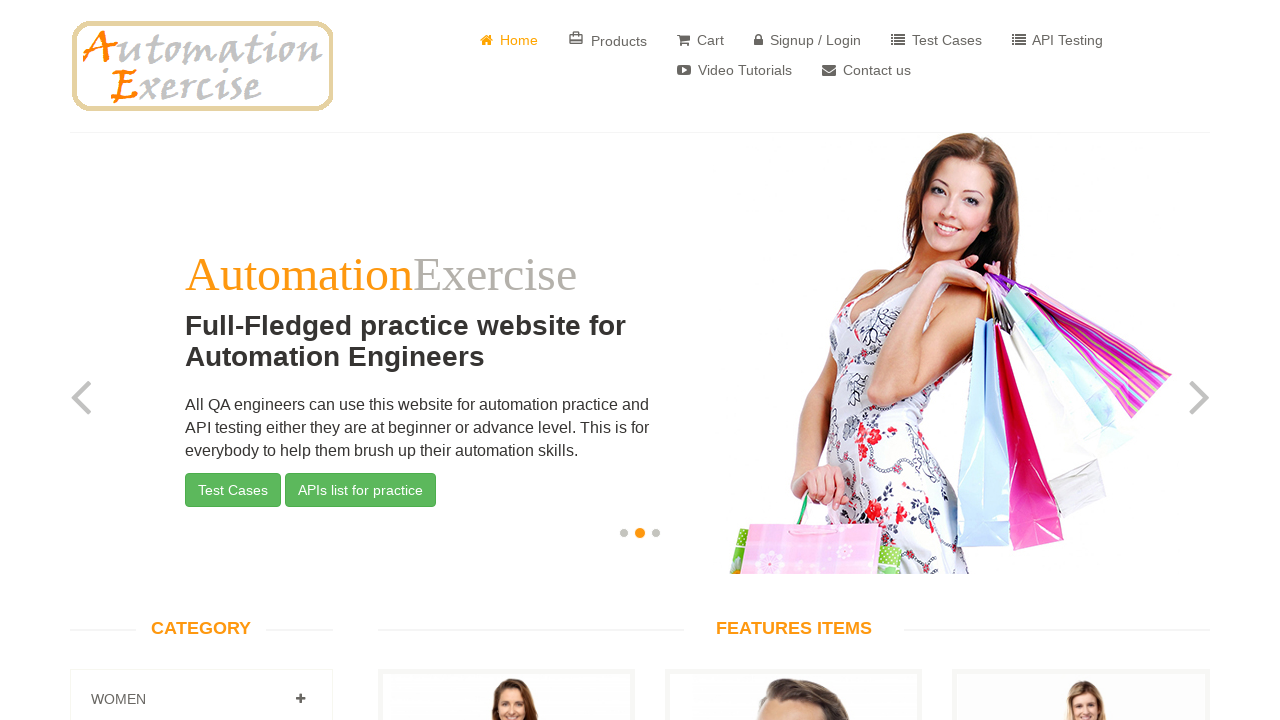